Tests XPath navigation techniques by locating buttons using sibling and parent traversal on an automation practice page, and retrieving their text content.

Starting URL: https://rahulshettyacademy.com/AutomationPractice/

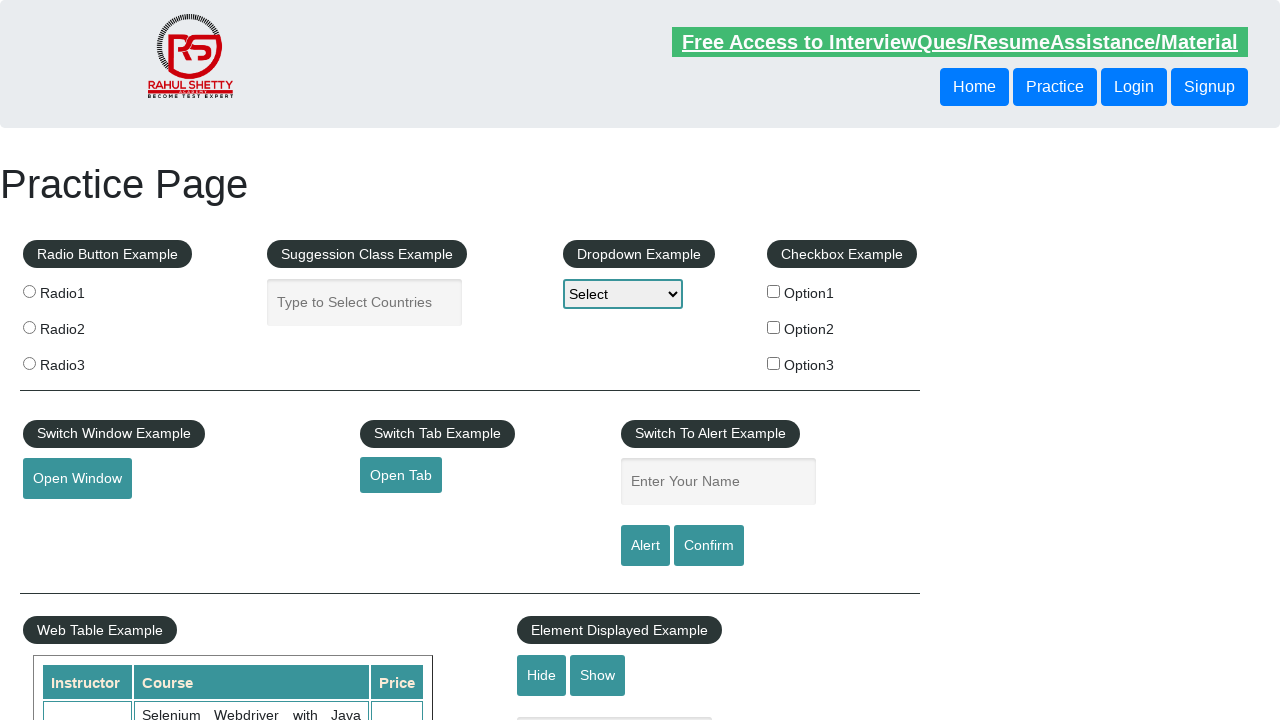

Navigated to Rahul Shetty Academy automation practice page
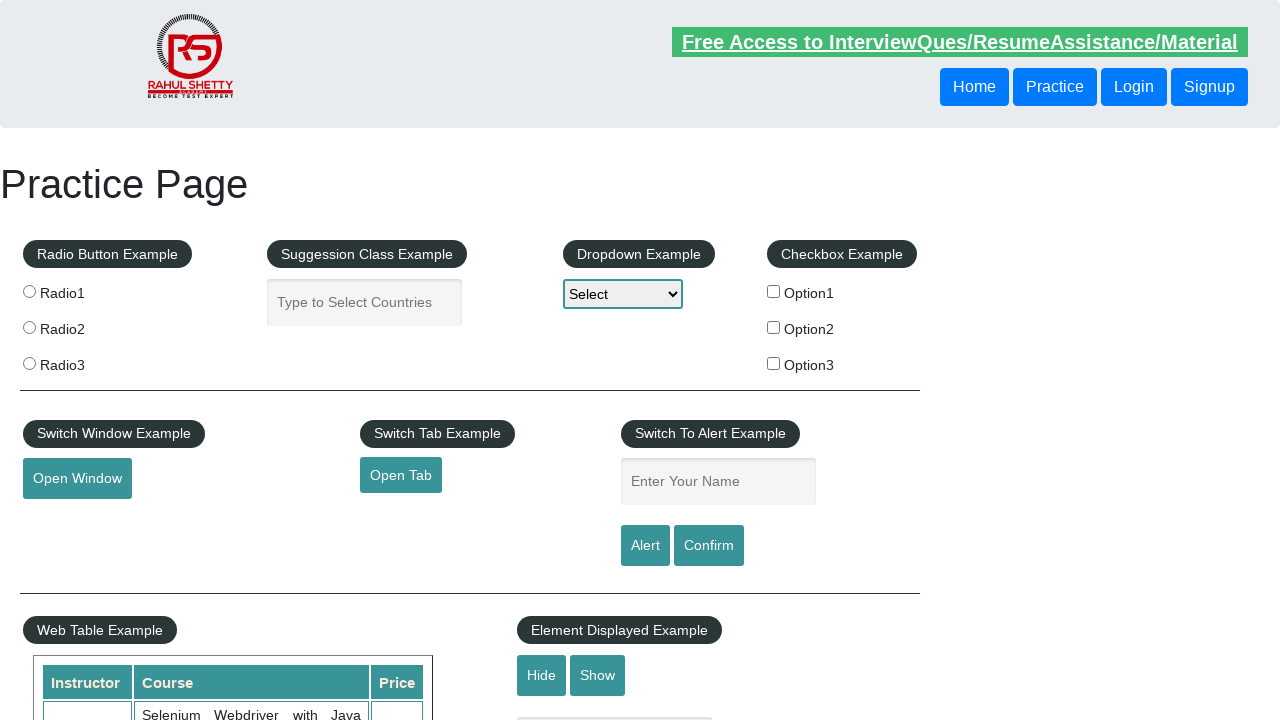

Located button using following-sibling XPath traversal and retrieved text content
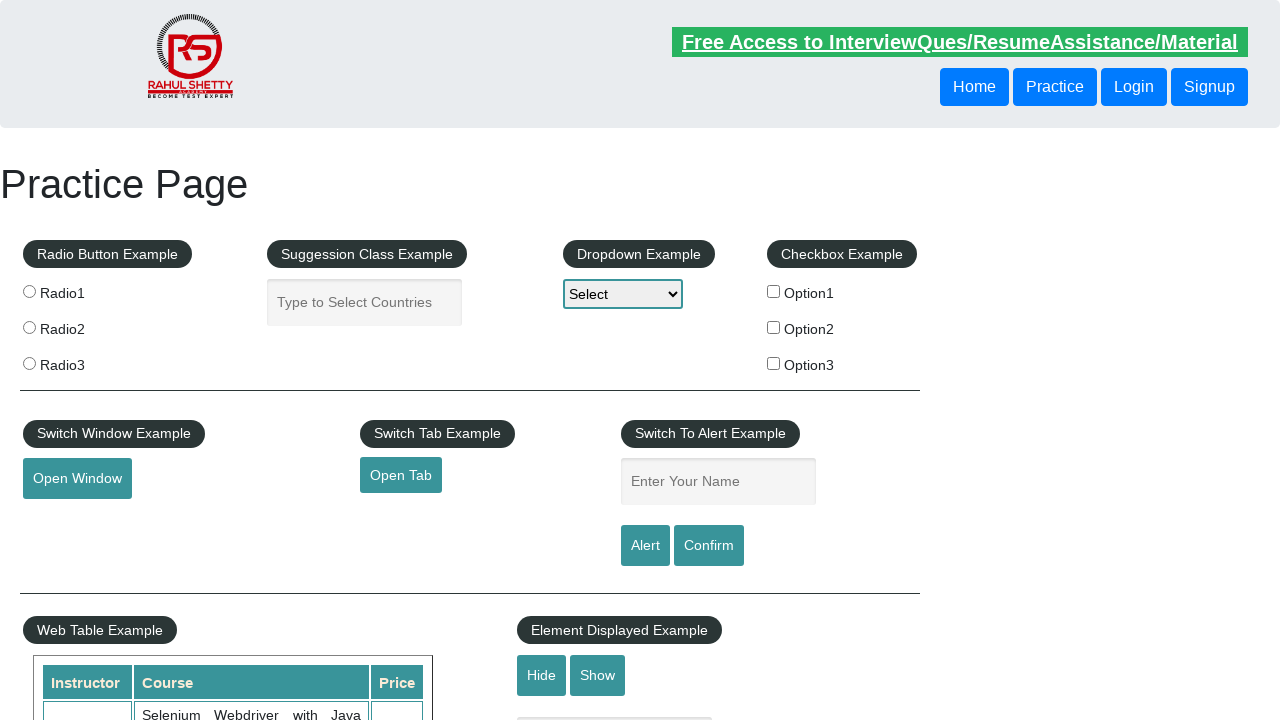

Located button using parent traversal XPath and retrieved text content
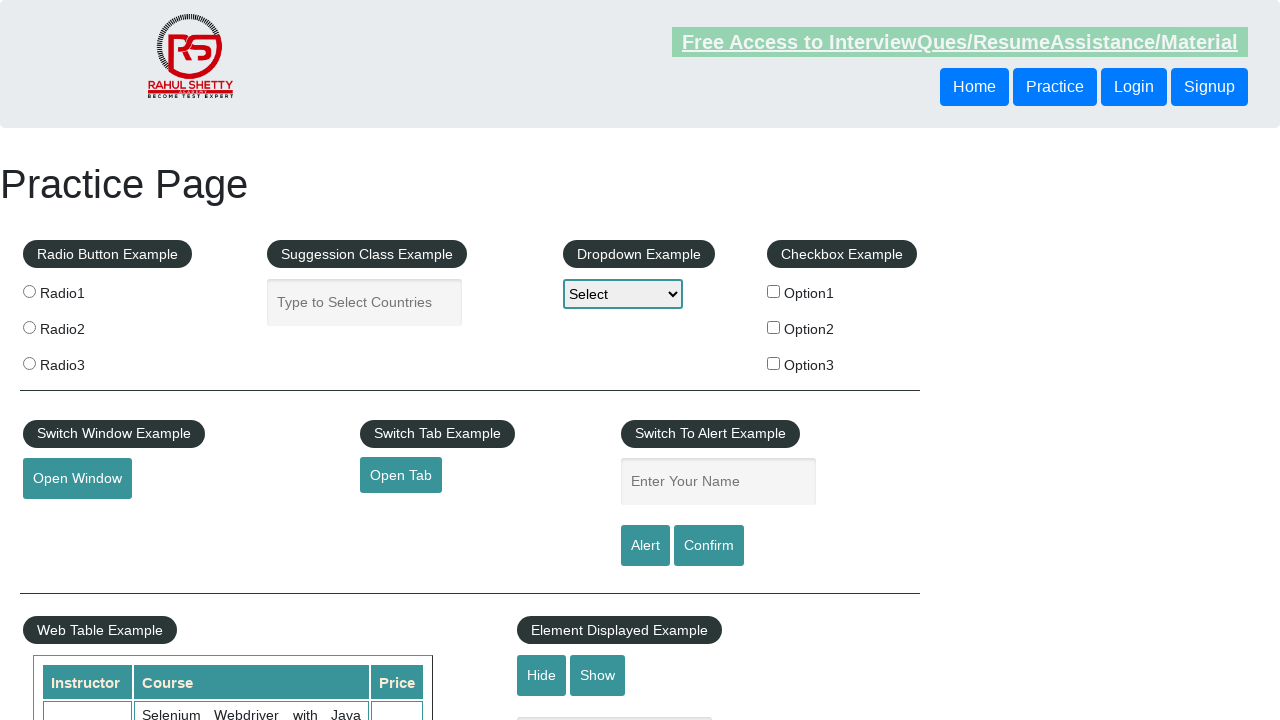

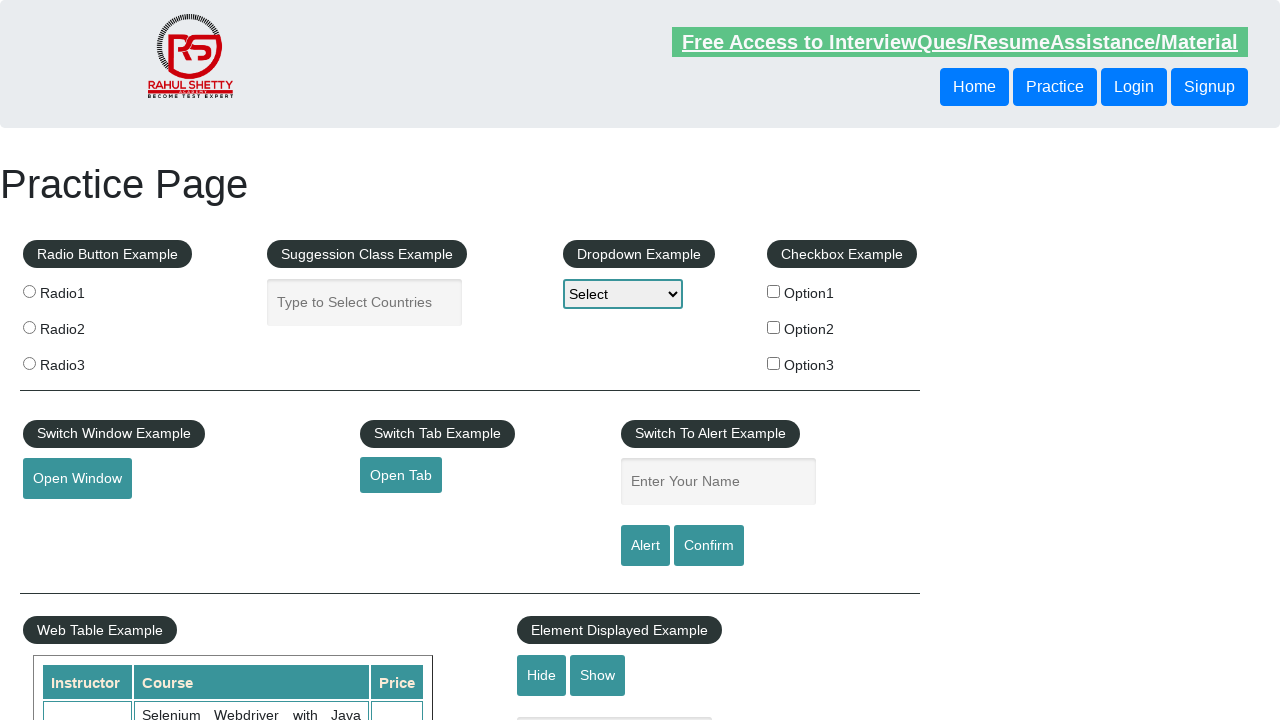